Clicks on specific indexed products using nth-child selector and reloads the page

Starting URL: https://rahulshettyacademy.com/seleniumPractise/#/

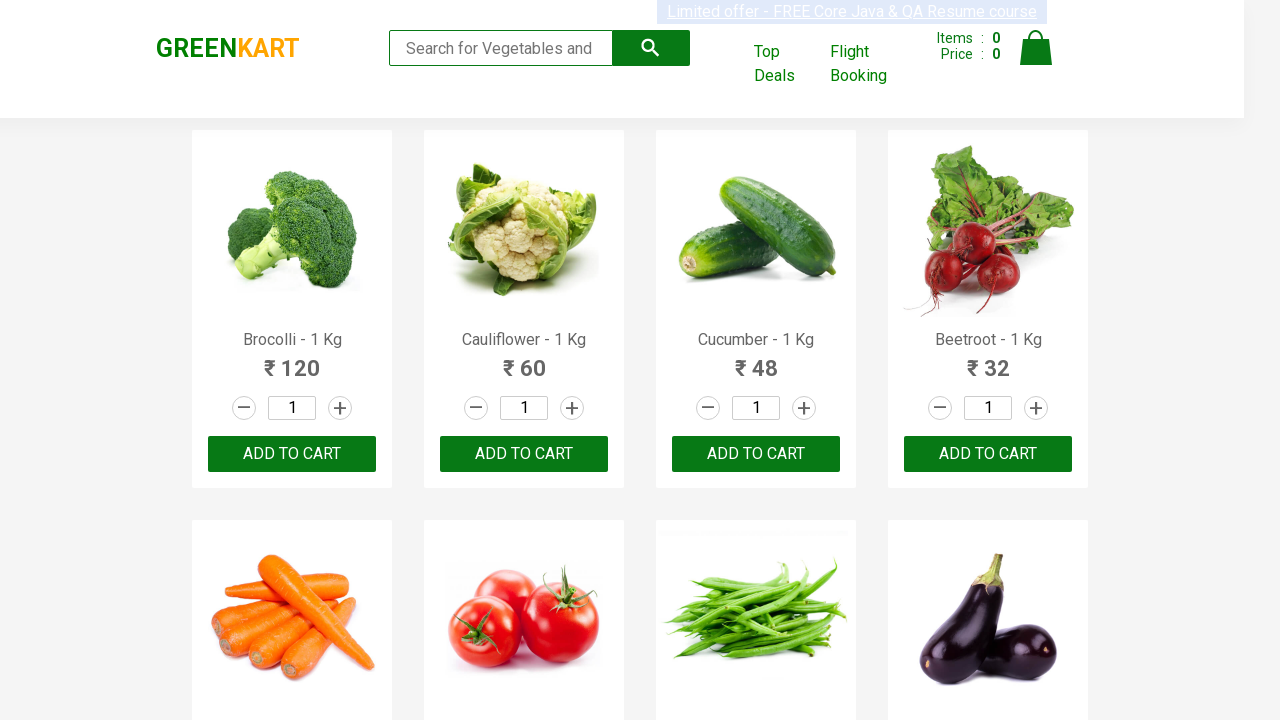

Clicked on the second to last product using nth-last-child selector at (292, 424) on .products .product:nth-last-child(2)
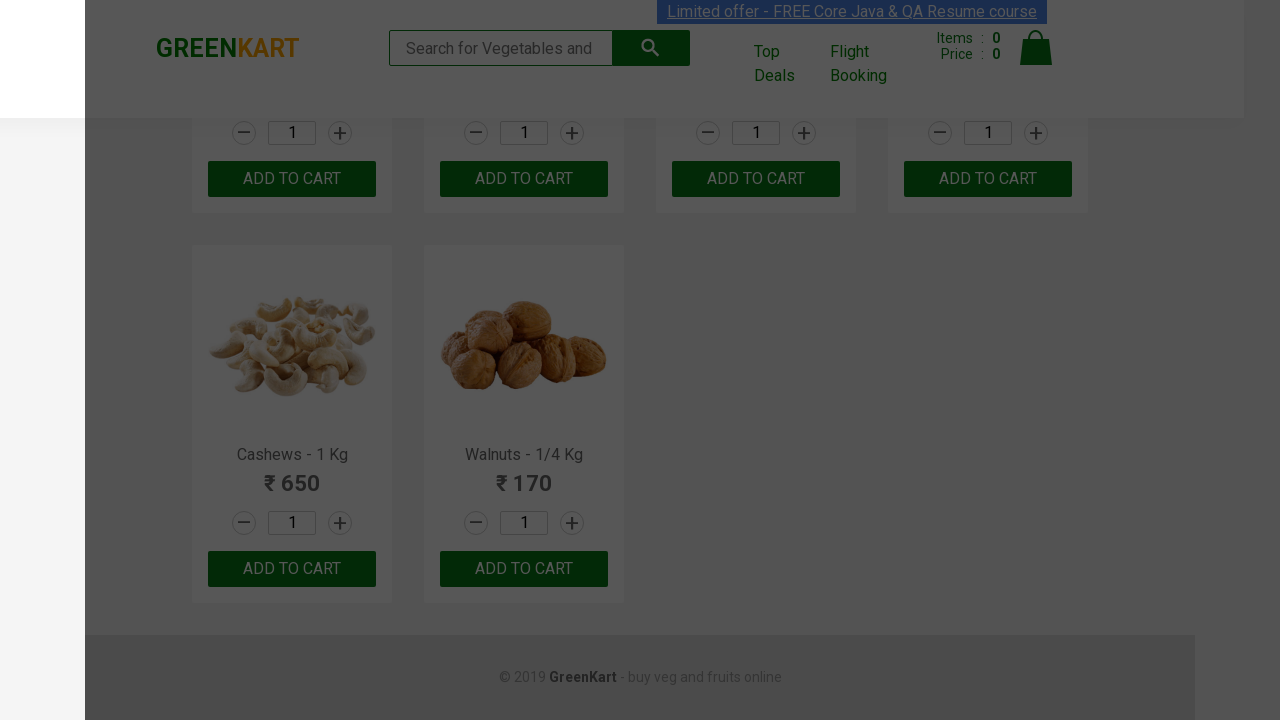

Reloaded the page
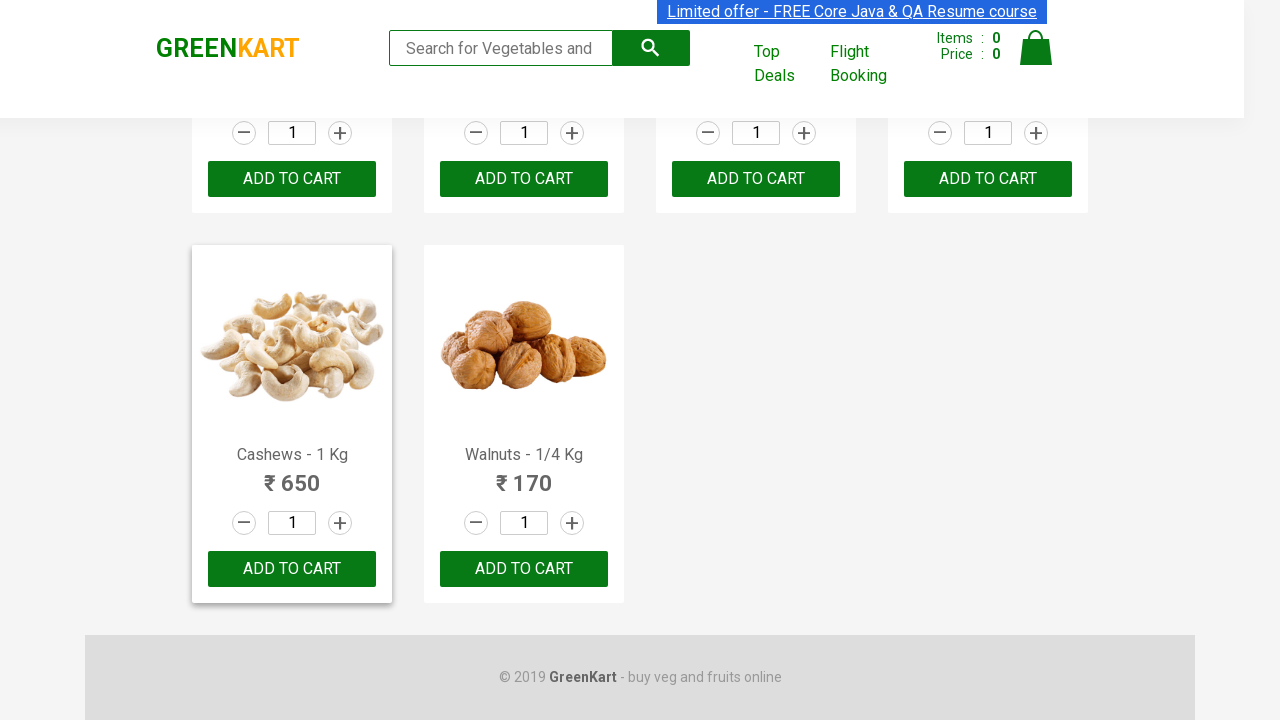

Clicked on the third product using nth-child selector at (756, 309) on .products .product:nth-child(3)
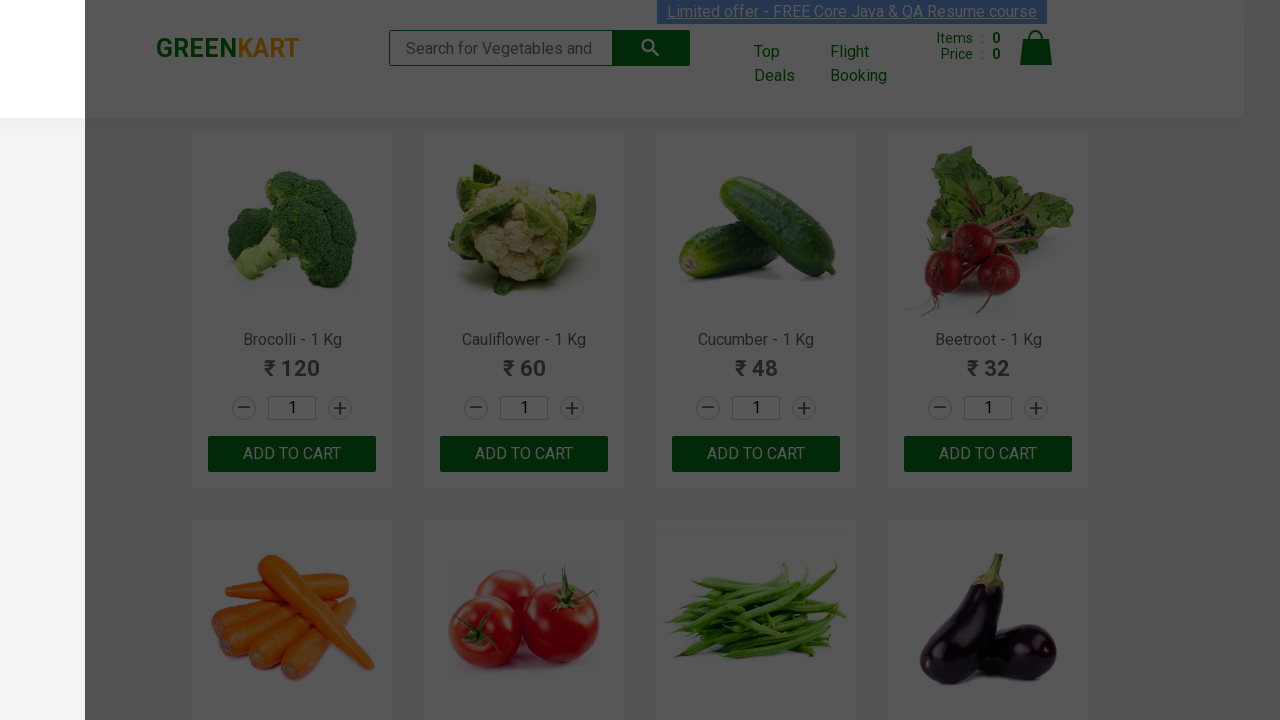

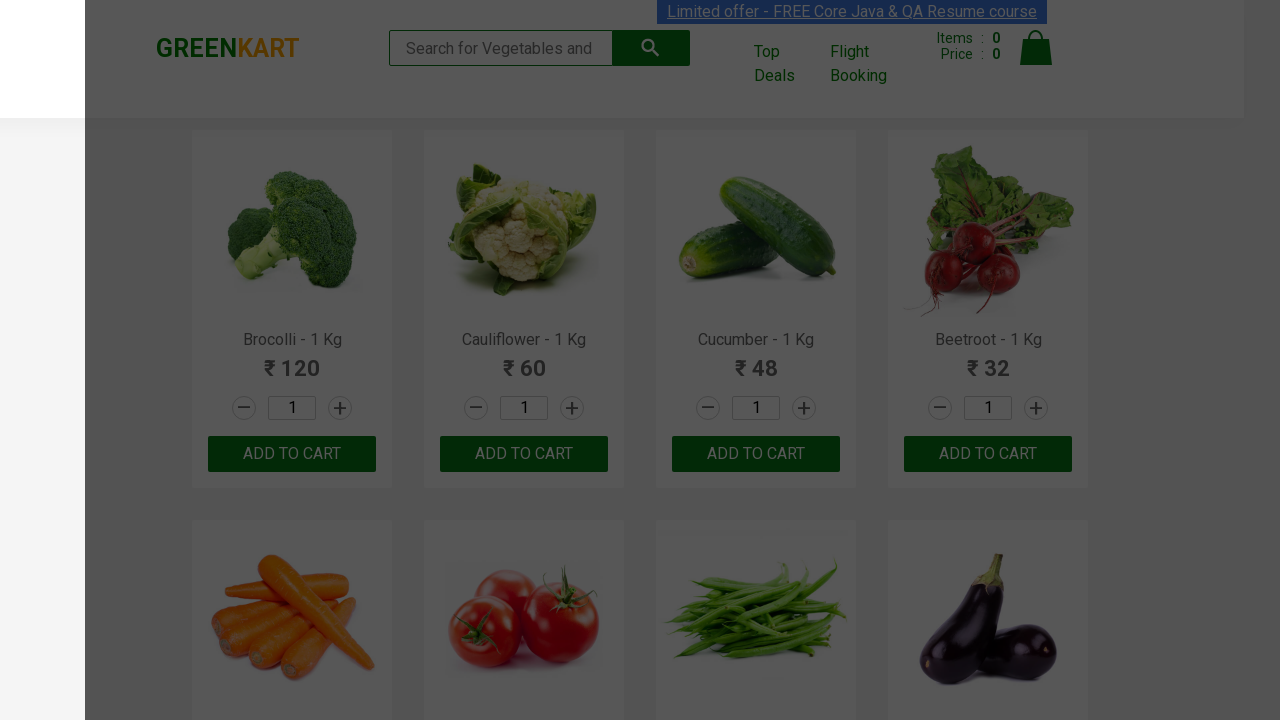